Navigates to DuckDuckGo homepage and verifies the page loads successfully

Starting URL: https://duckduckgo.com/

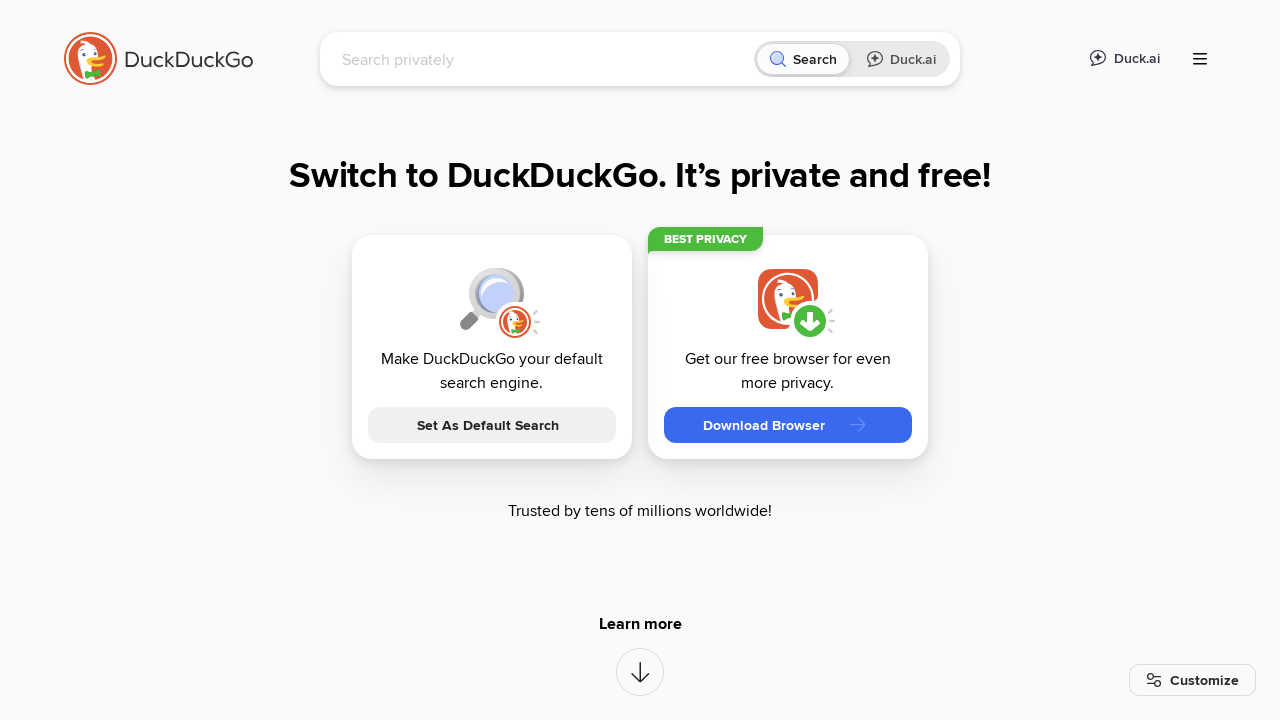

Page DOM content loaded
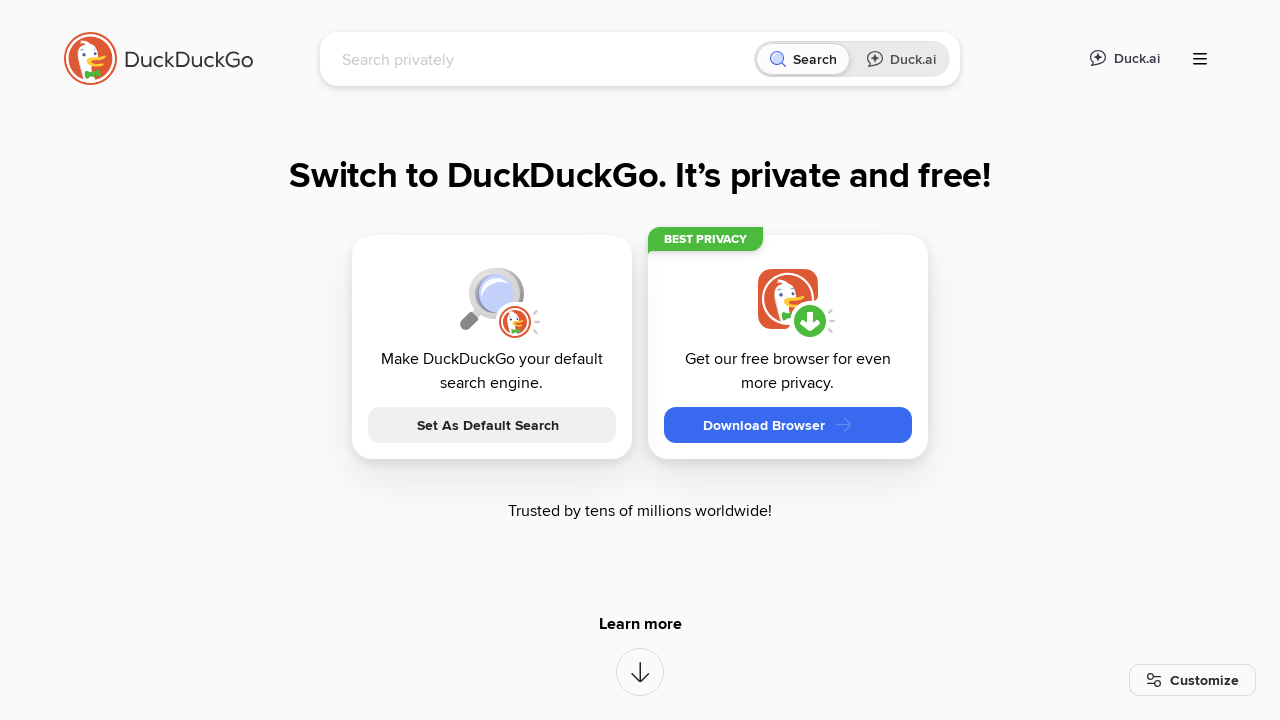

Search input element found on DuckDuckGo homepage
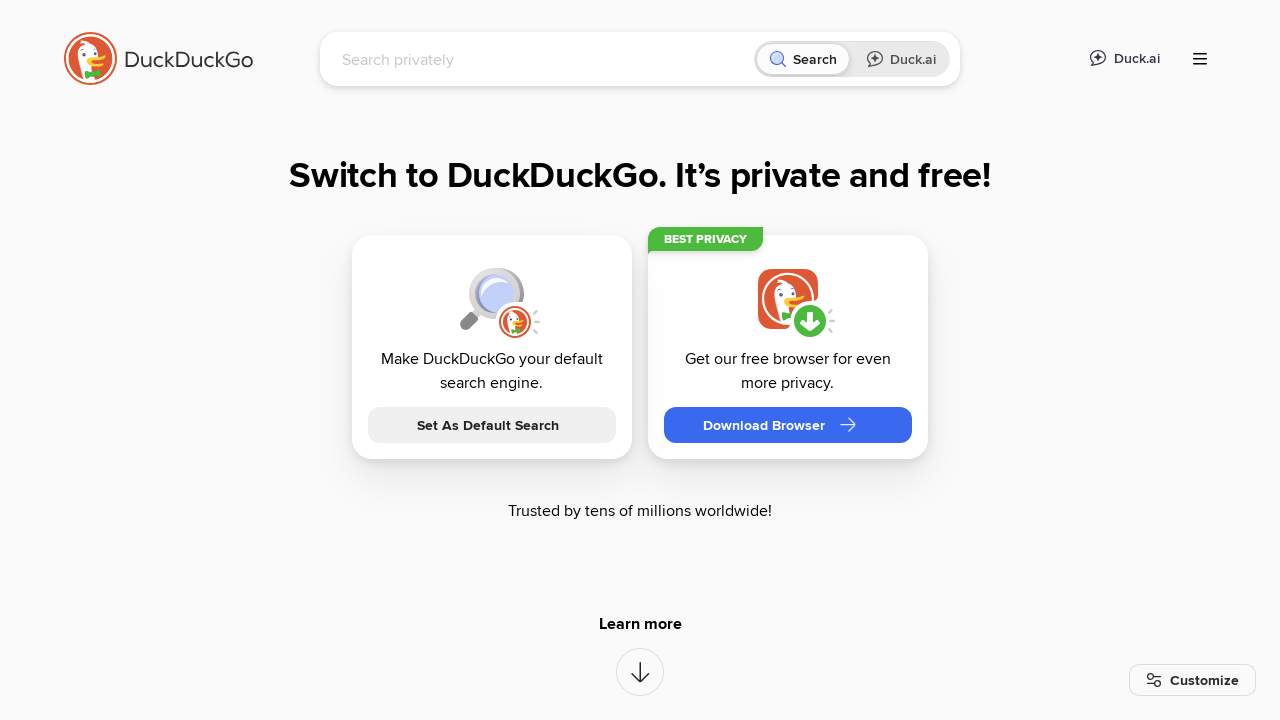

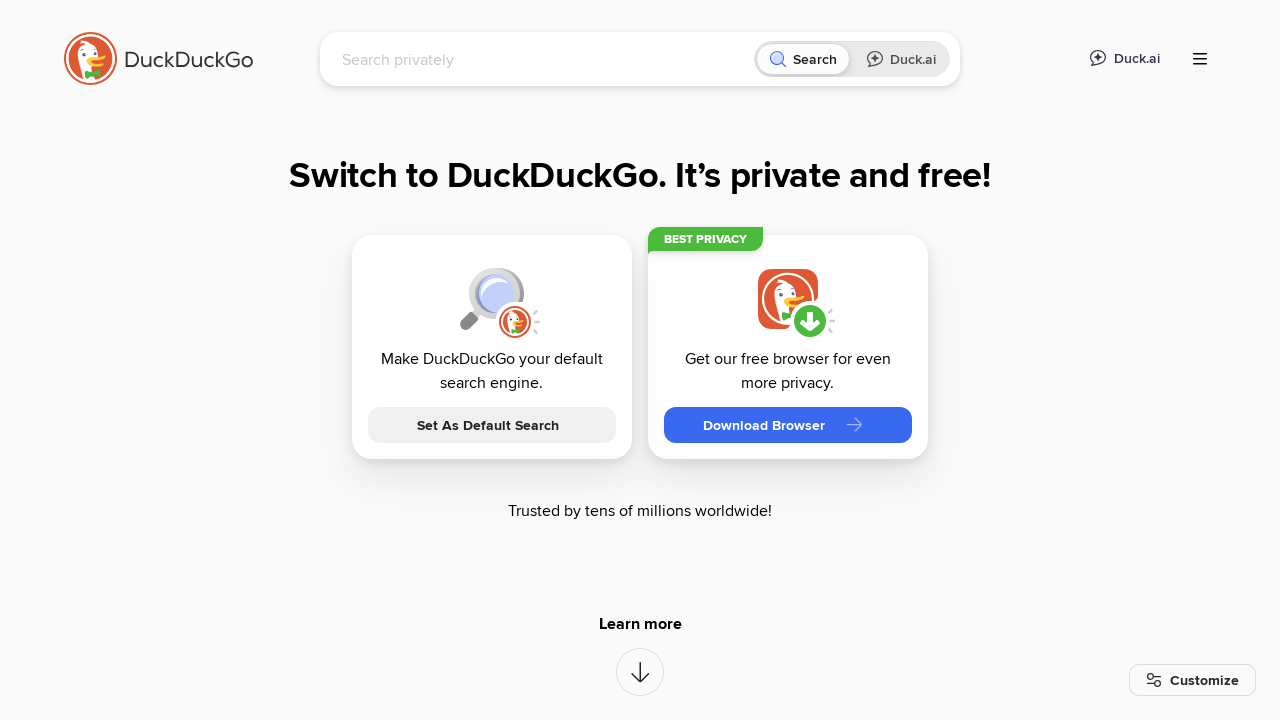